Navigates to the automation practice page and locates all links in the footer section

Starting URL: https://rahulshettyacademy.com/AutomationPractice/

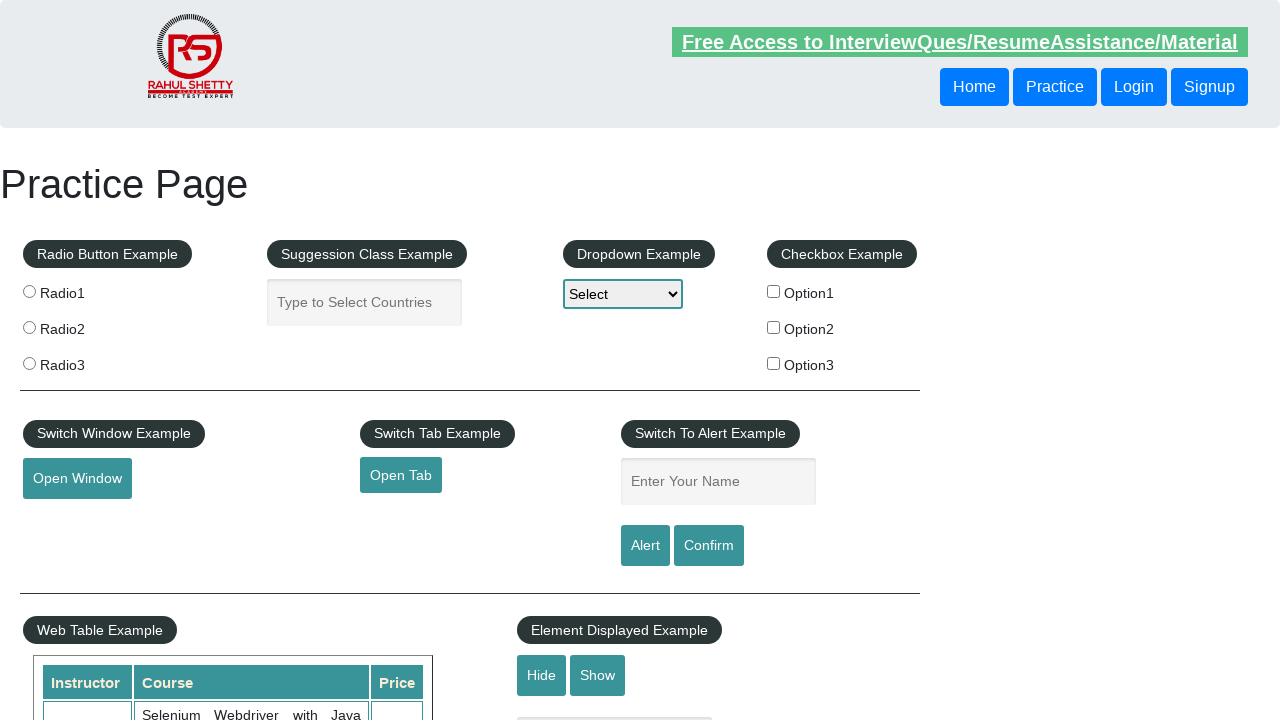

Navigated to automation practice page
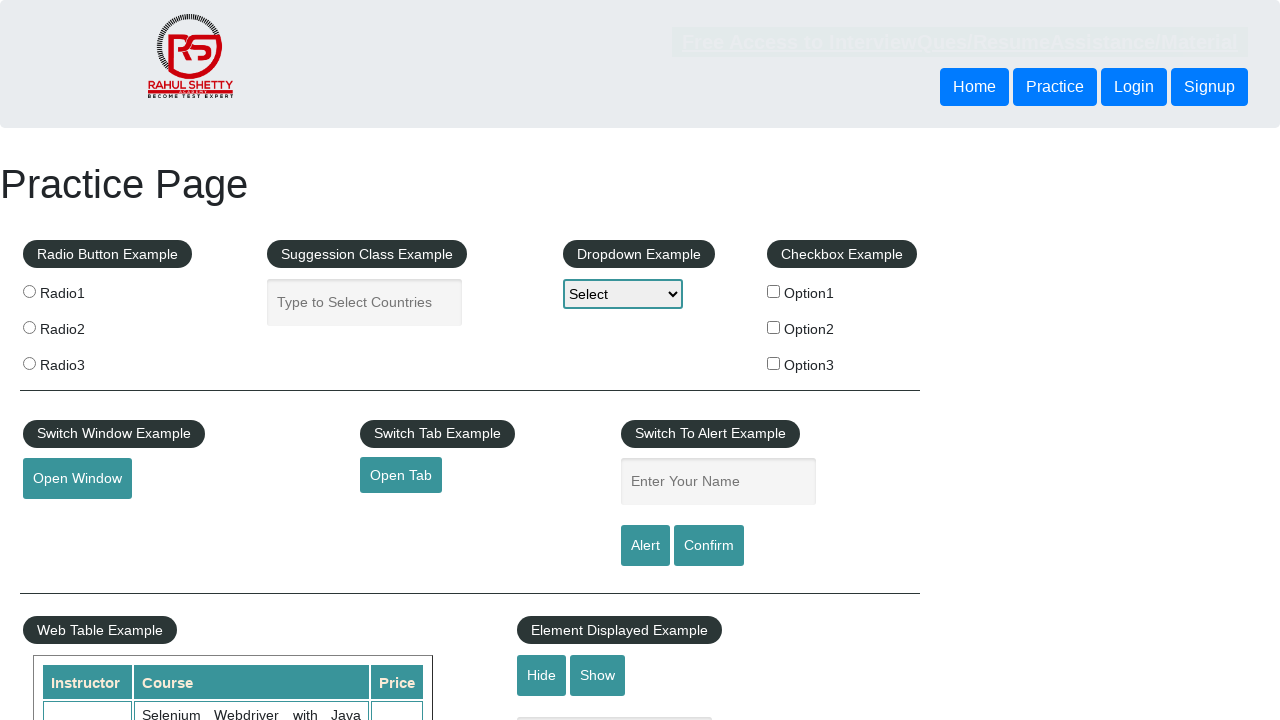

Located footer section with ID 'gf-BIG'
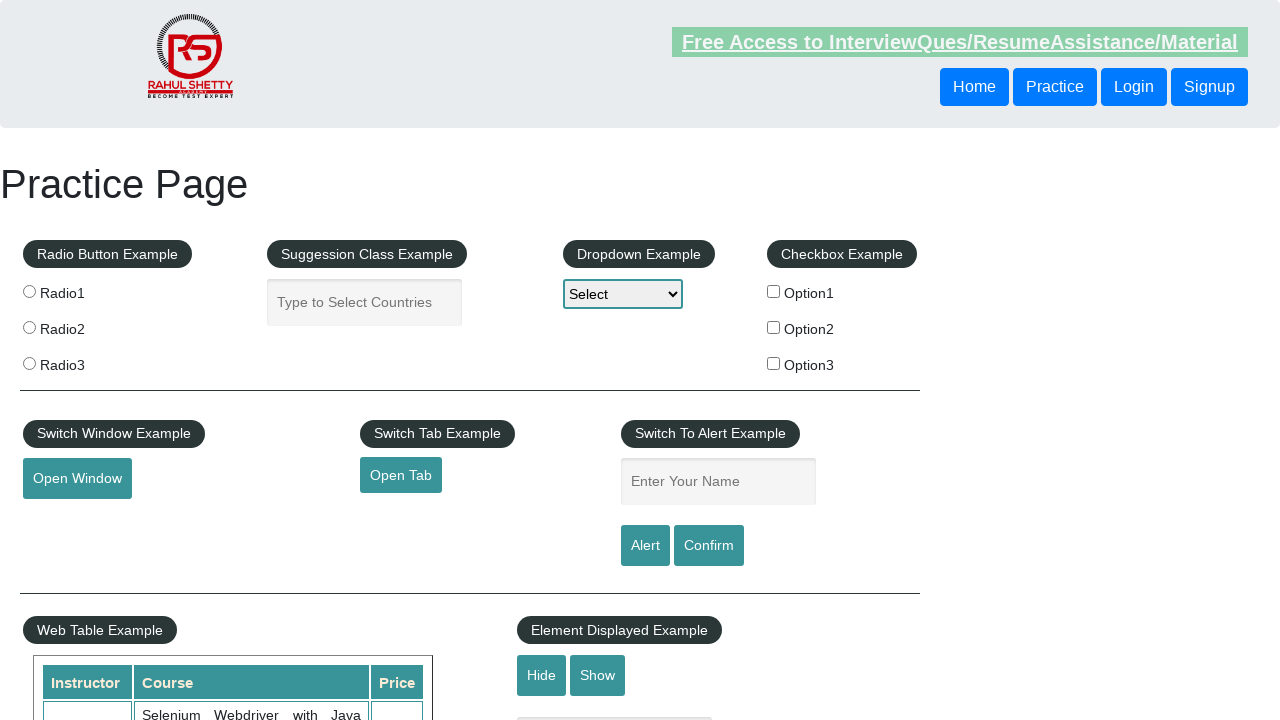

Found 20 links in the footer section
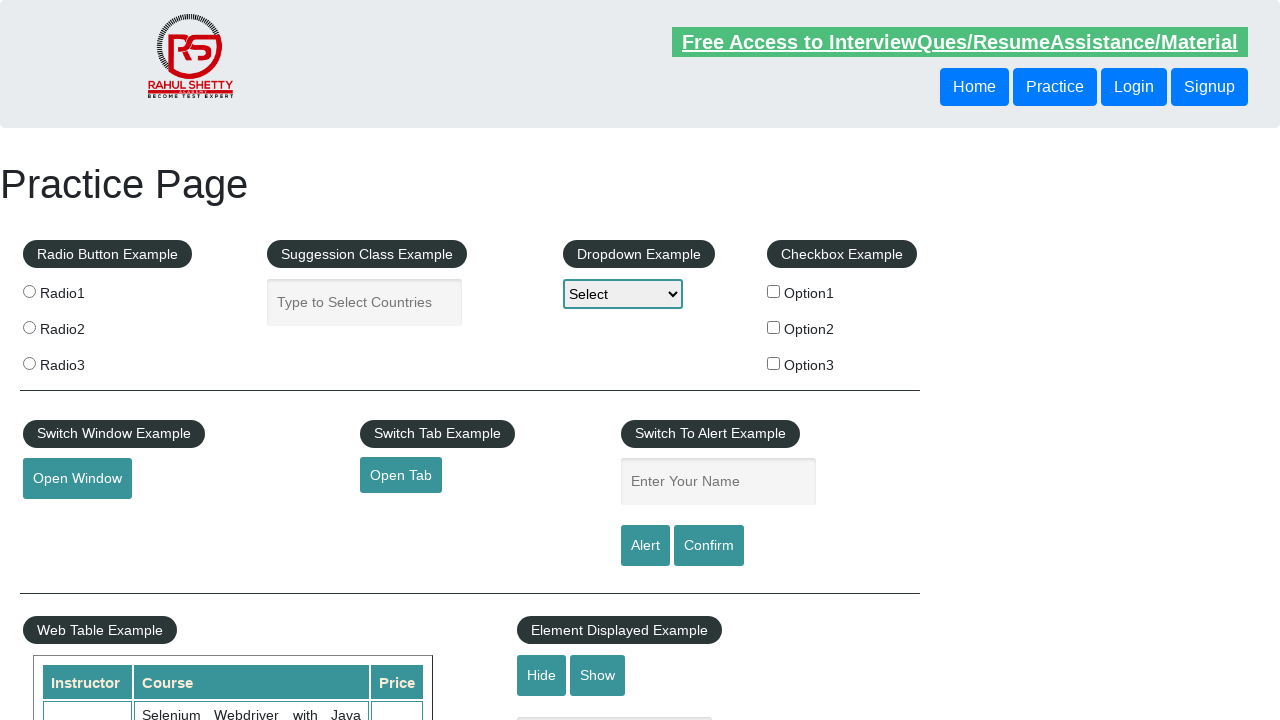

Extracted href attribute from footer link: #
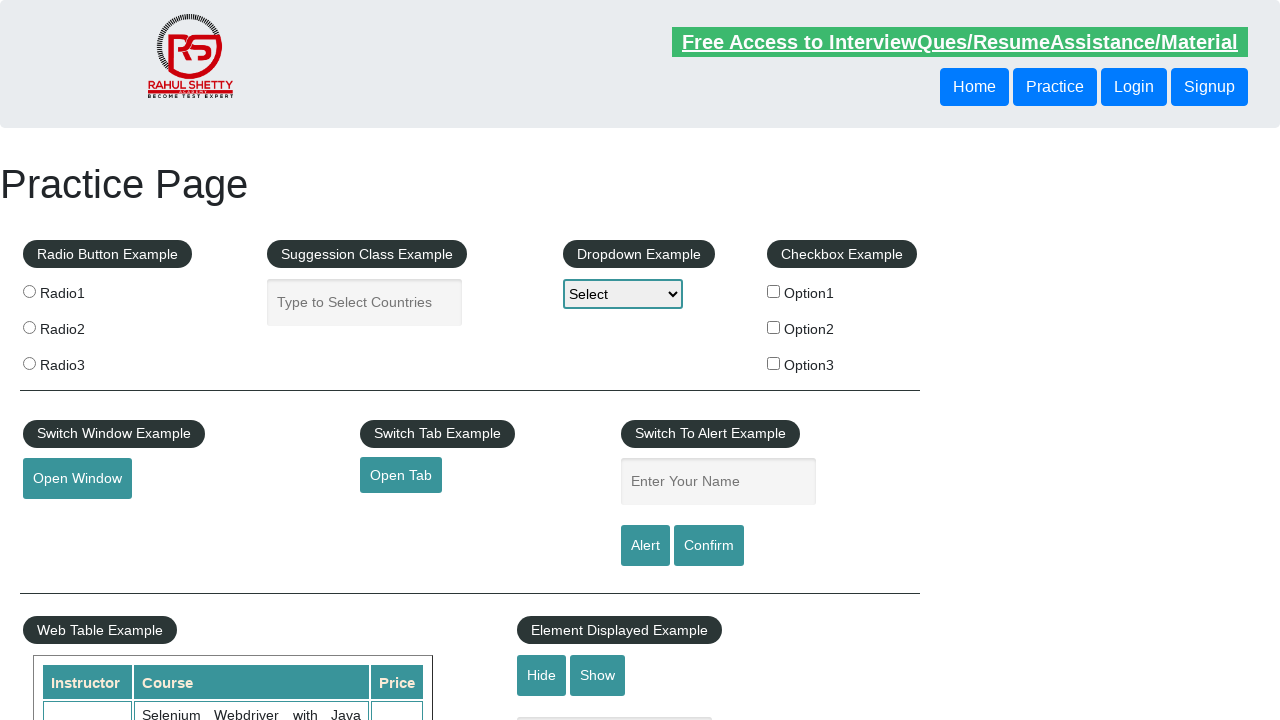

Extracted href attribute from footer link: http://www.restapitutorial.com/
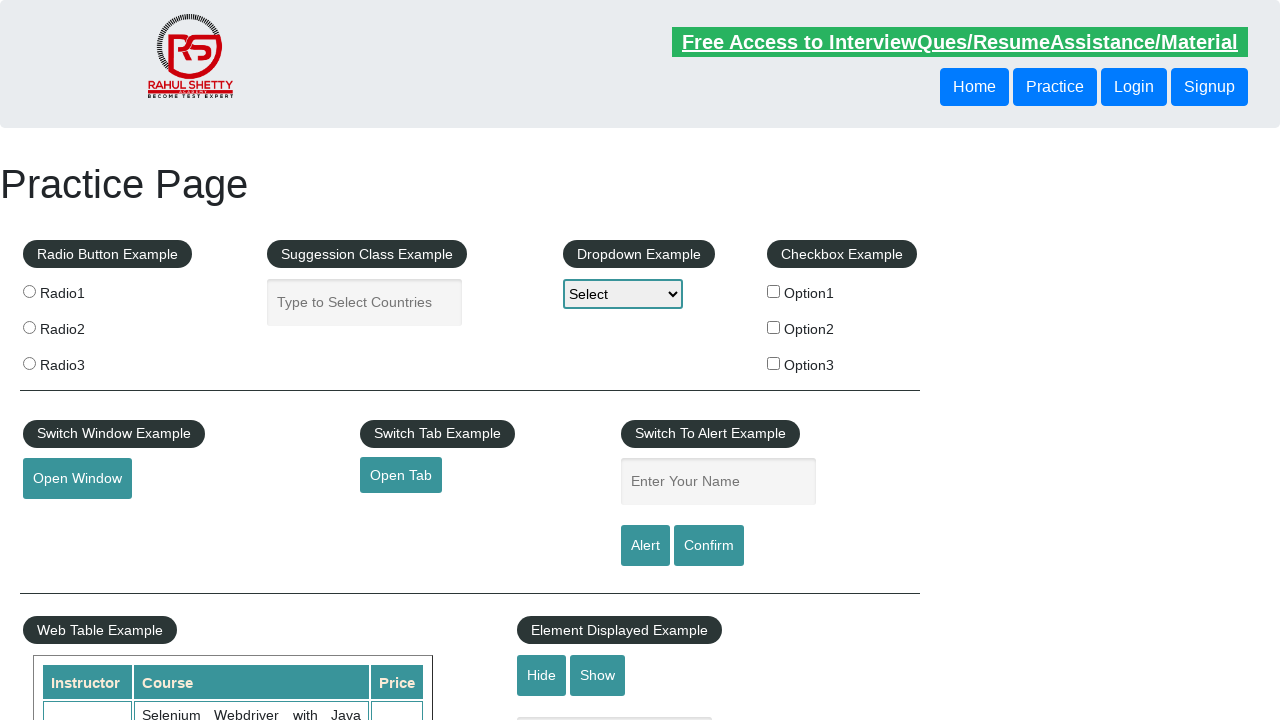

Extracted href attribute from footer link: https://www.soapui.org/
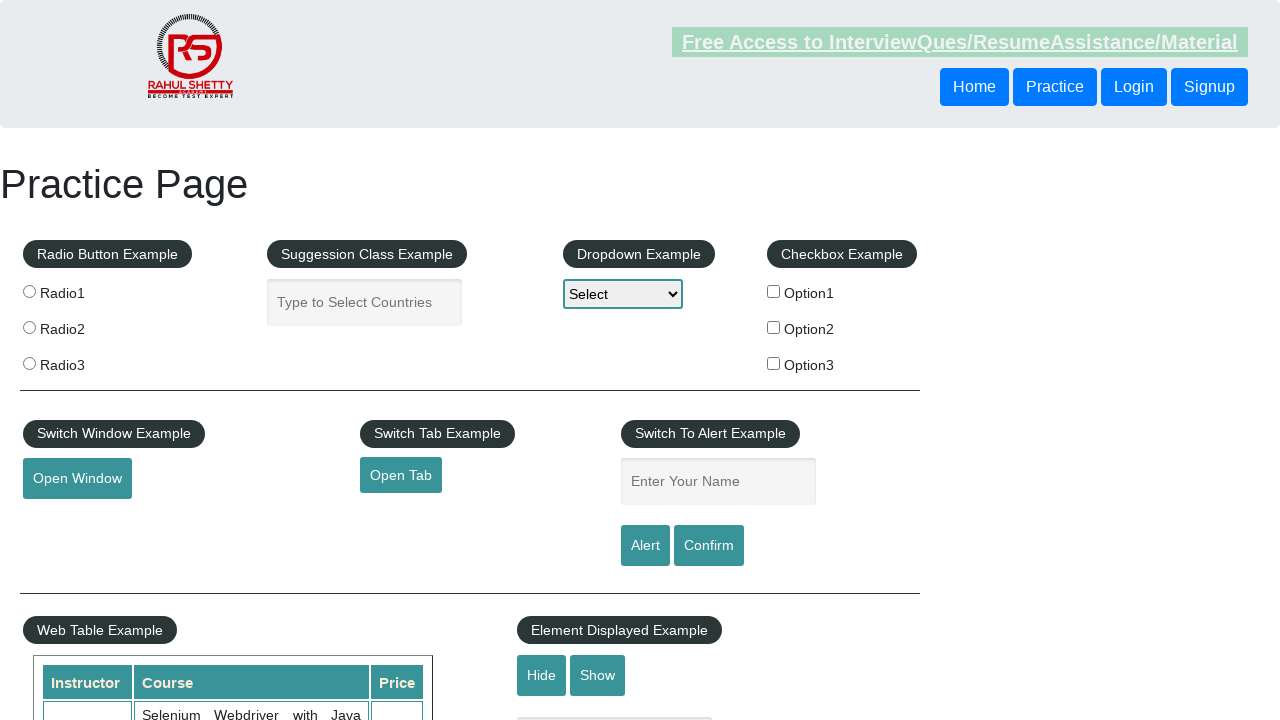

Extracted href attribute from footer link: https://courses.rahulshettyacademy.com/p/appium-tutorial
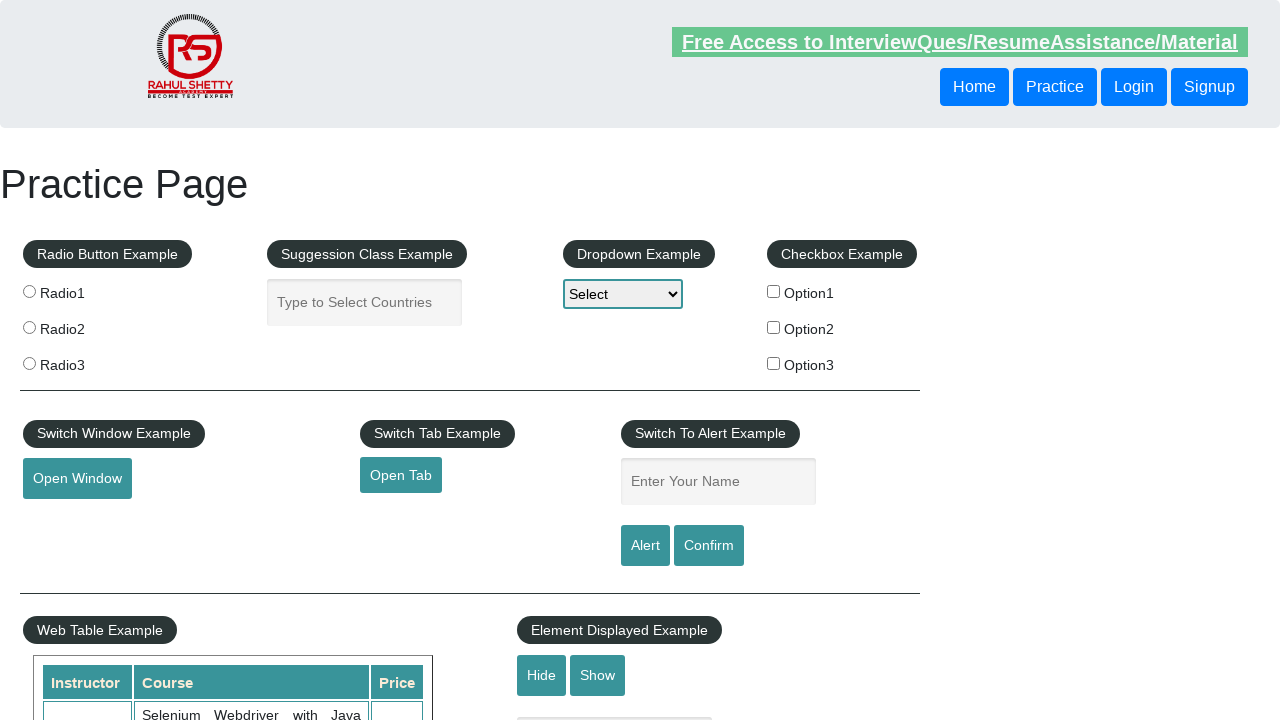

Extracted href attribute from footer link: https://jmeter.apache.org/
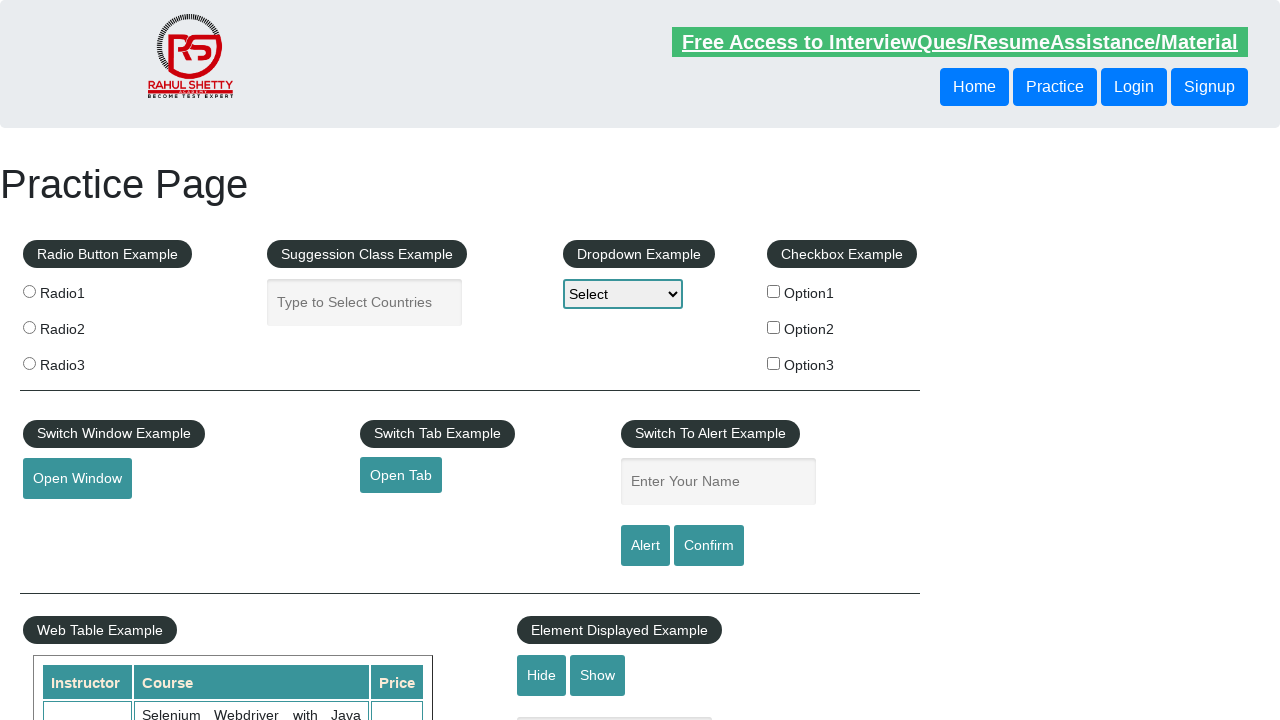

Extracted href attribute from footer link: #
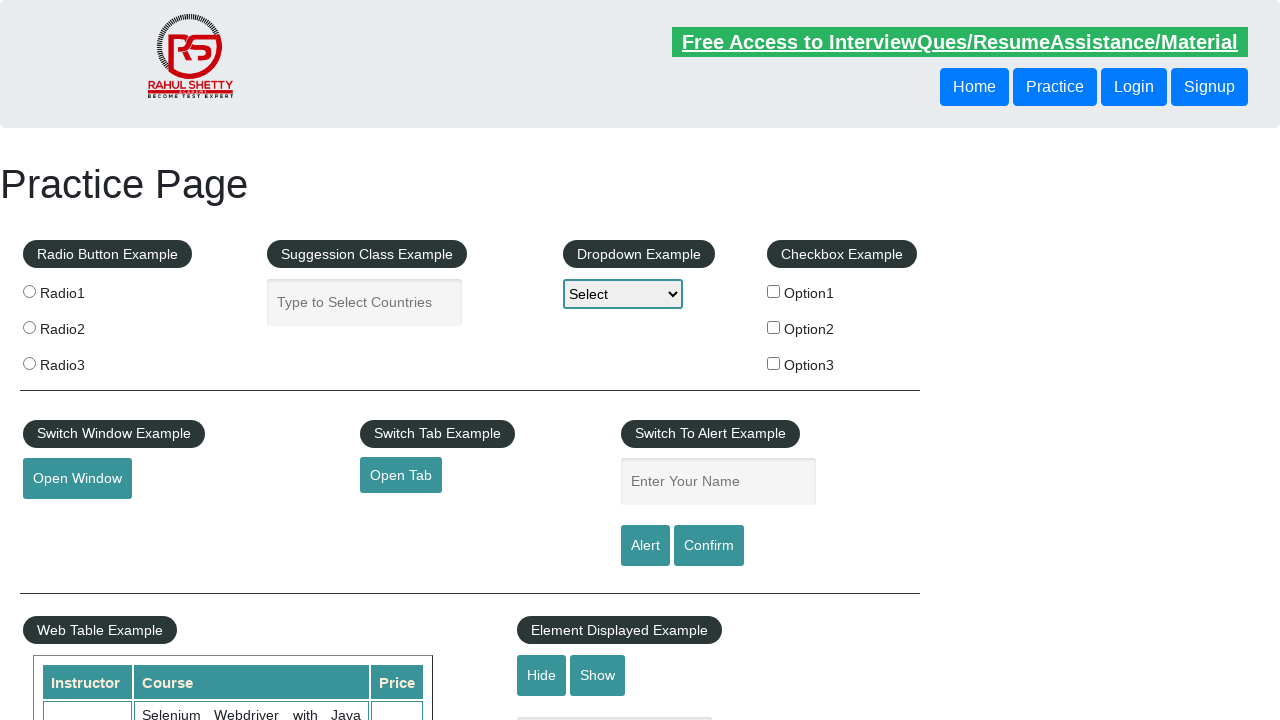

Extracted href attribute from footer link: https://rahulshettyacademy.com/brokenlink
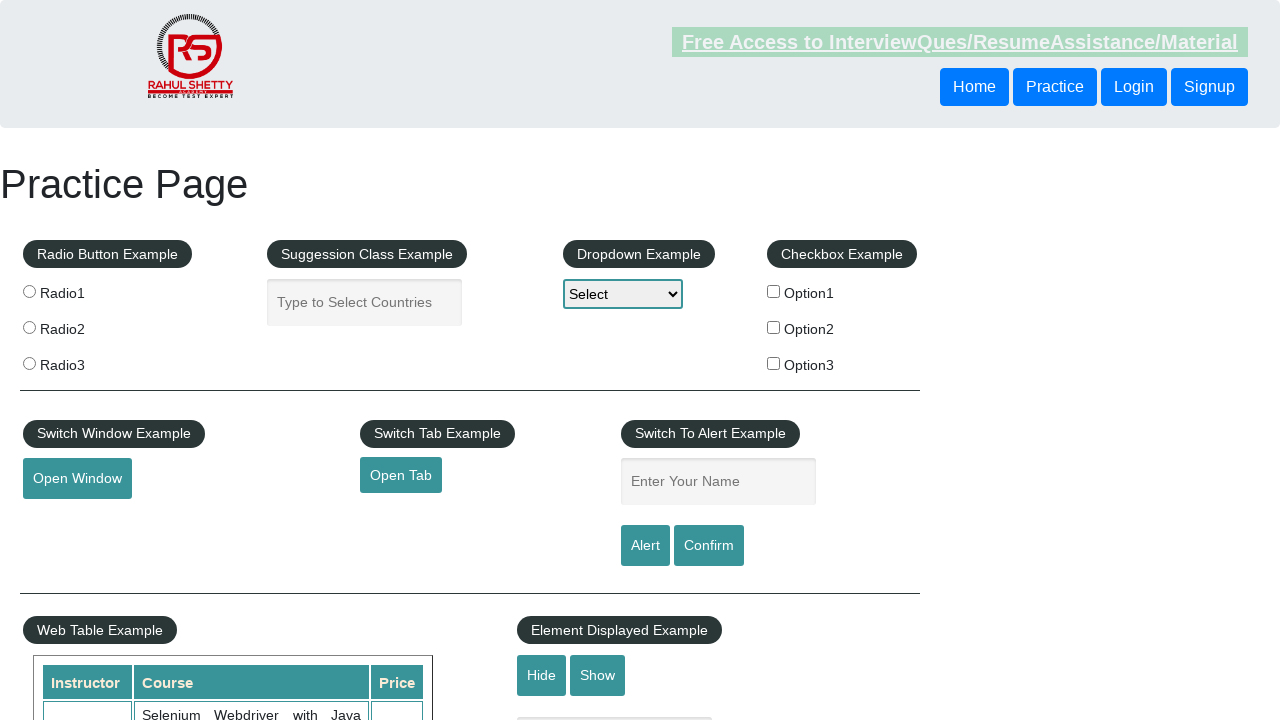

Extracted href attribute from footer link: #
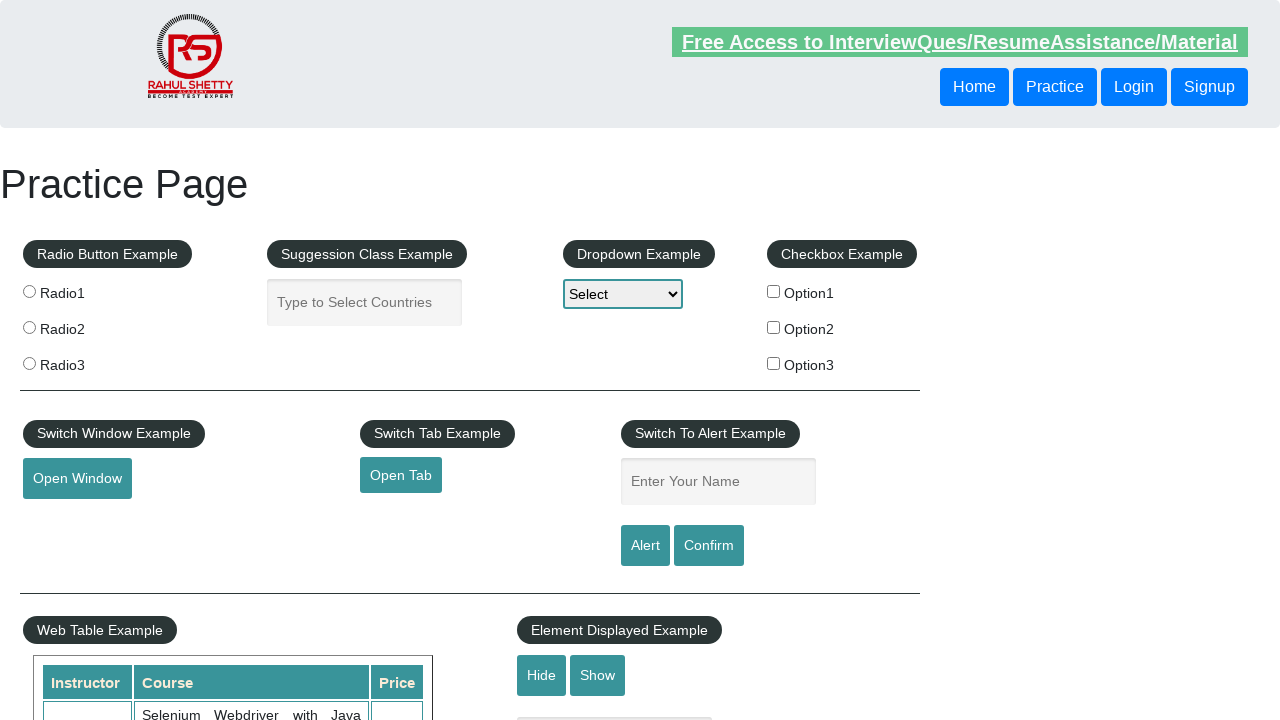

Extracted href attribute from footer link: #
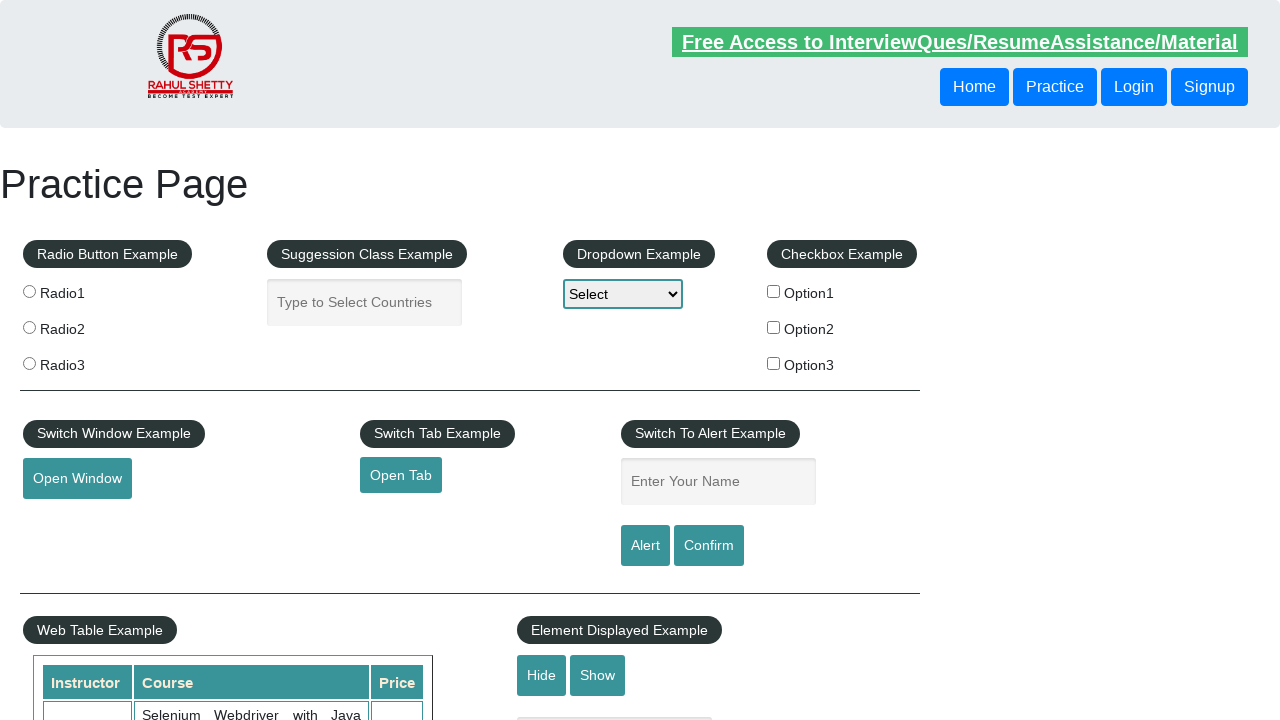

Extracted href attribute from footer link: #
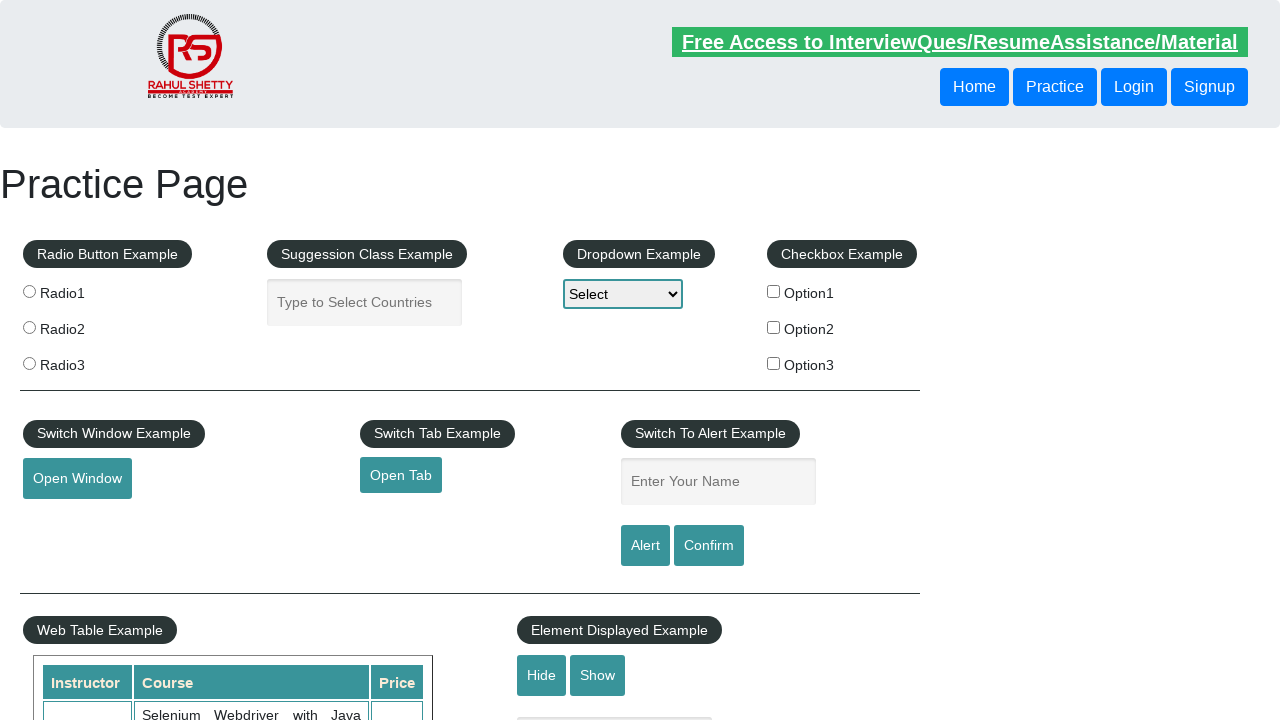

Extracted href attribute from footer link: #
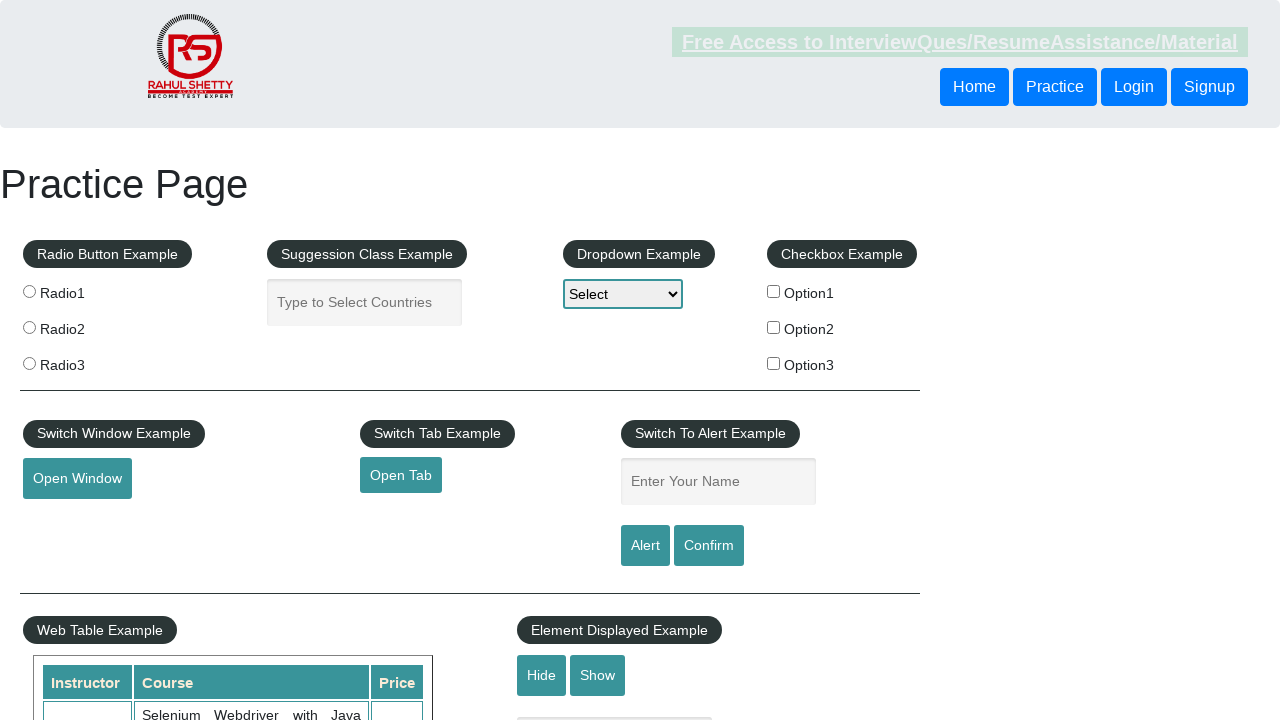

Extracted href attribute from footer link: #
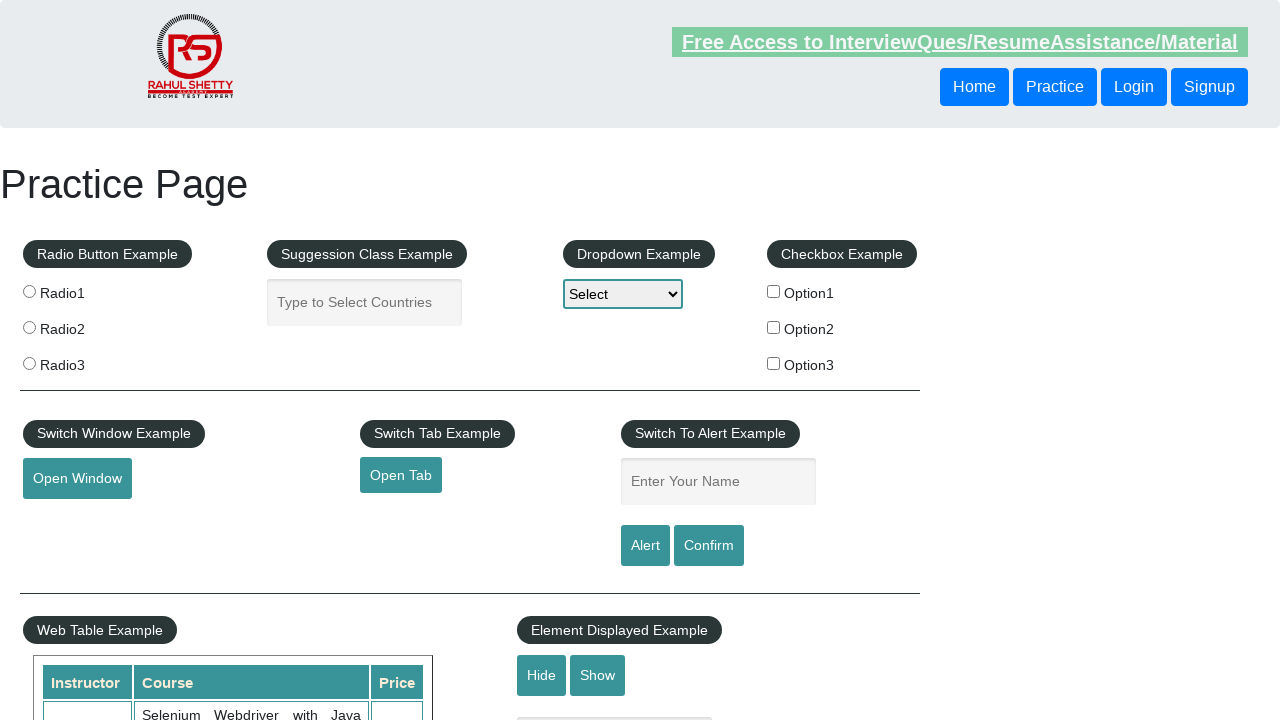

Extracted href attribute from footer link: #
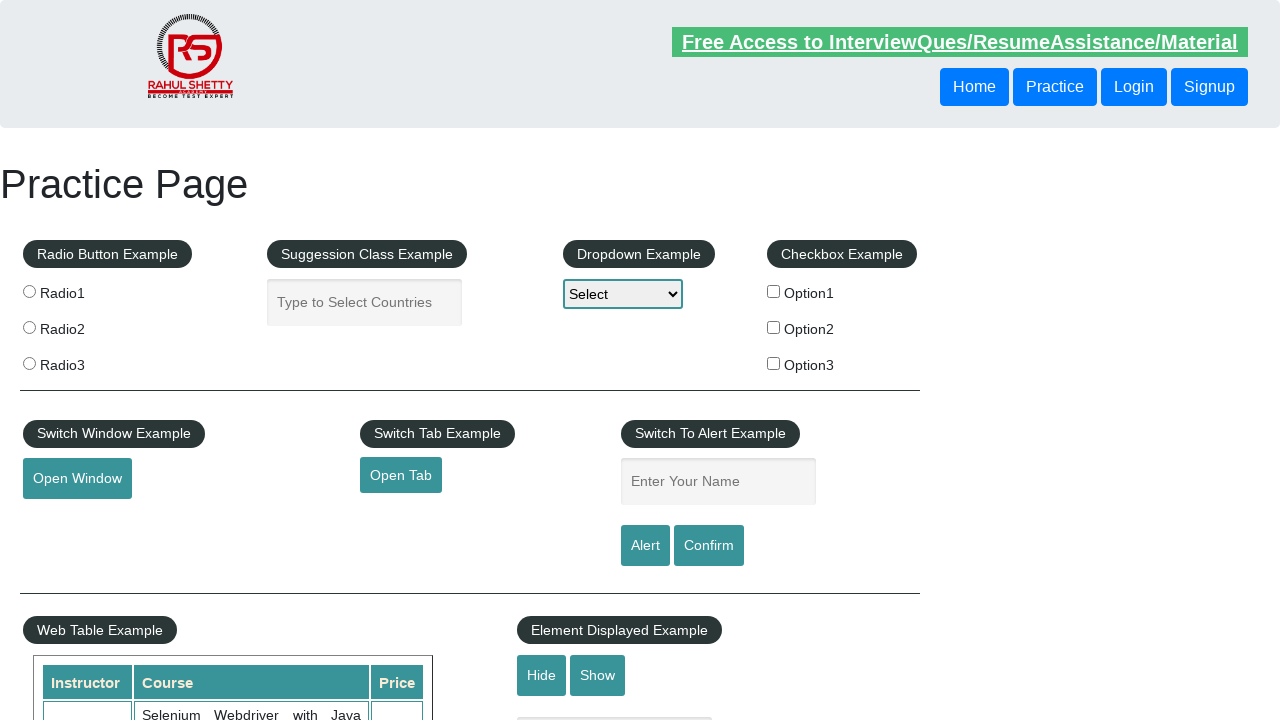

Extracted href attribute from footer link: #
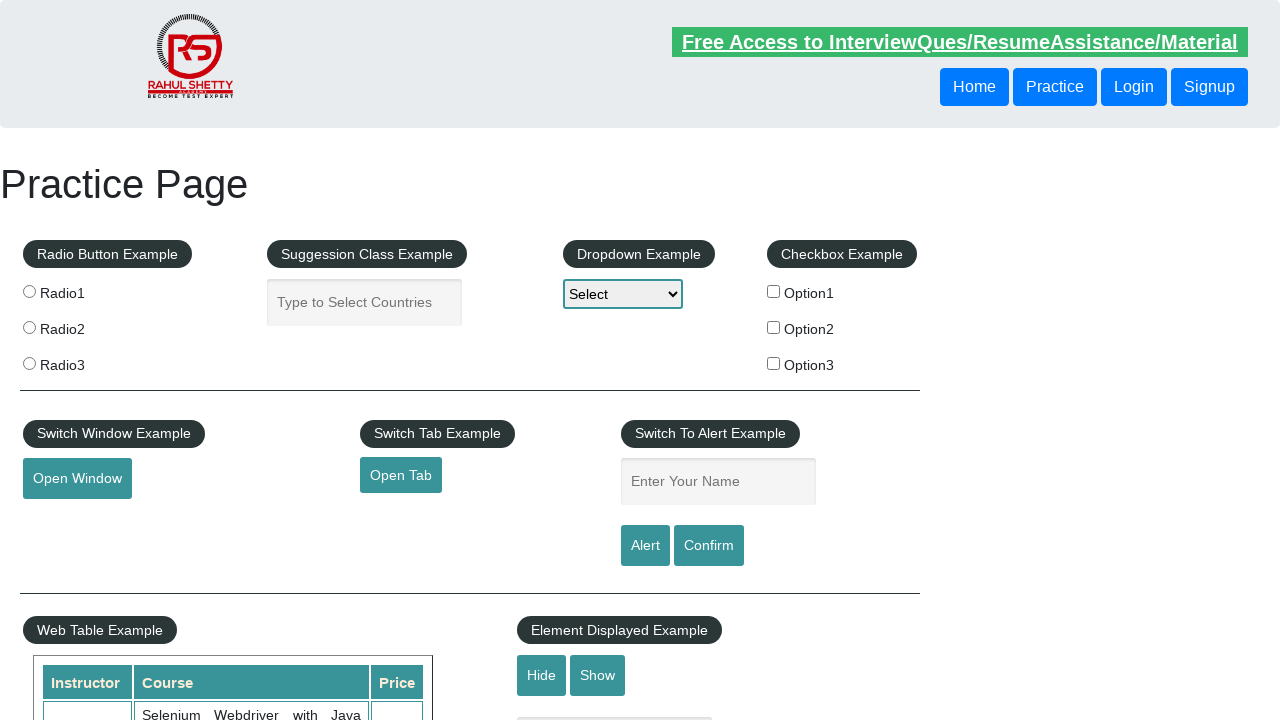

Extracted href attribute from footer link: #
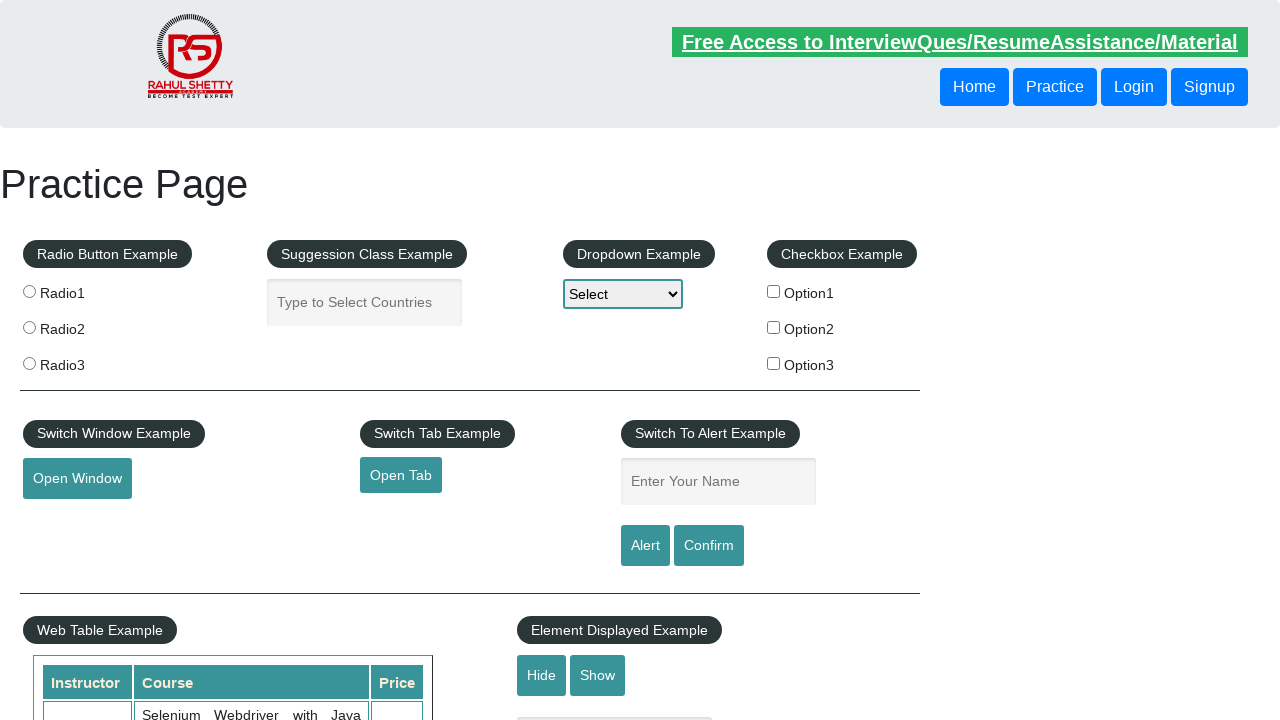

Extracted href attribute from footer link: #
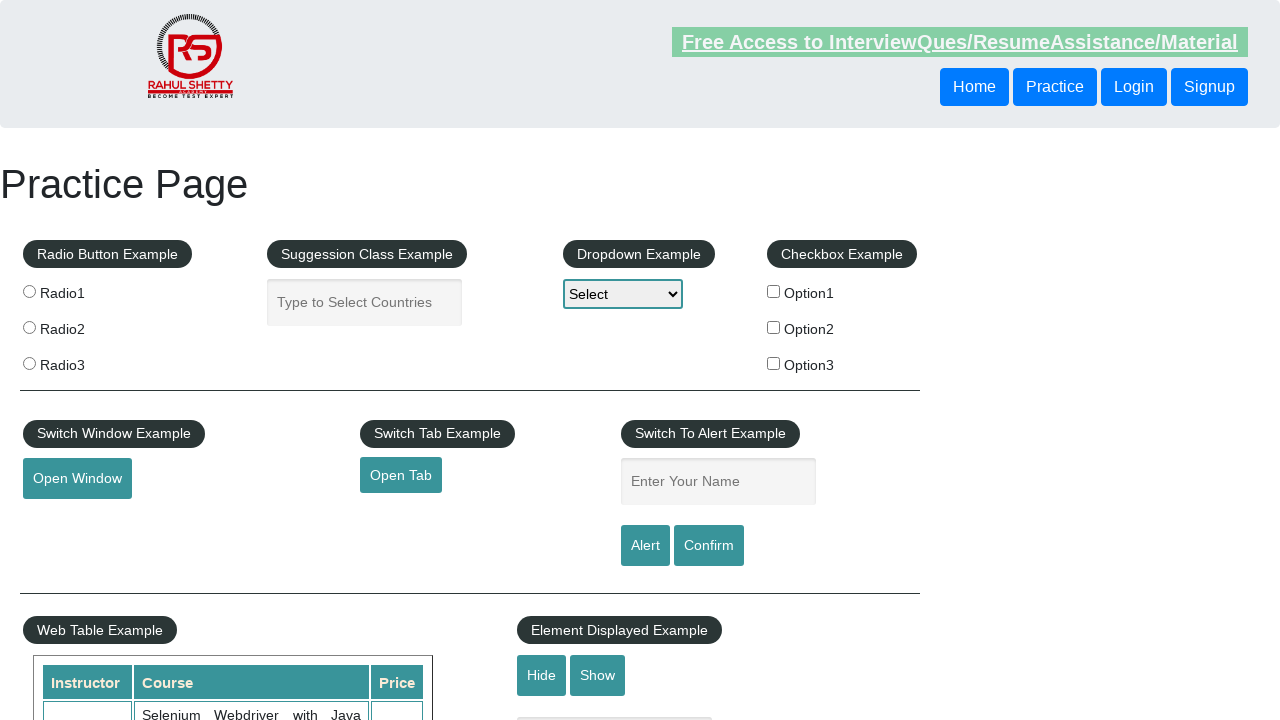

Extracted href attribute from footer link: #
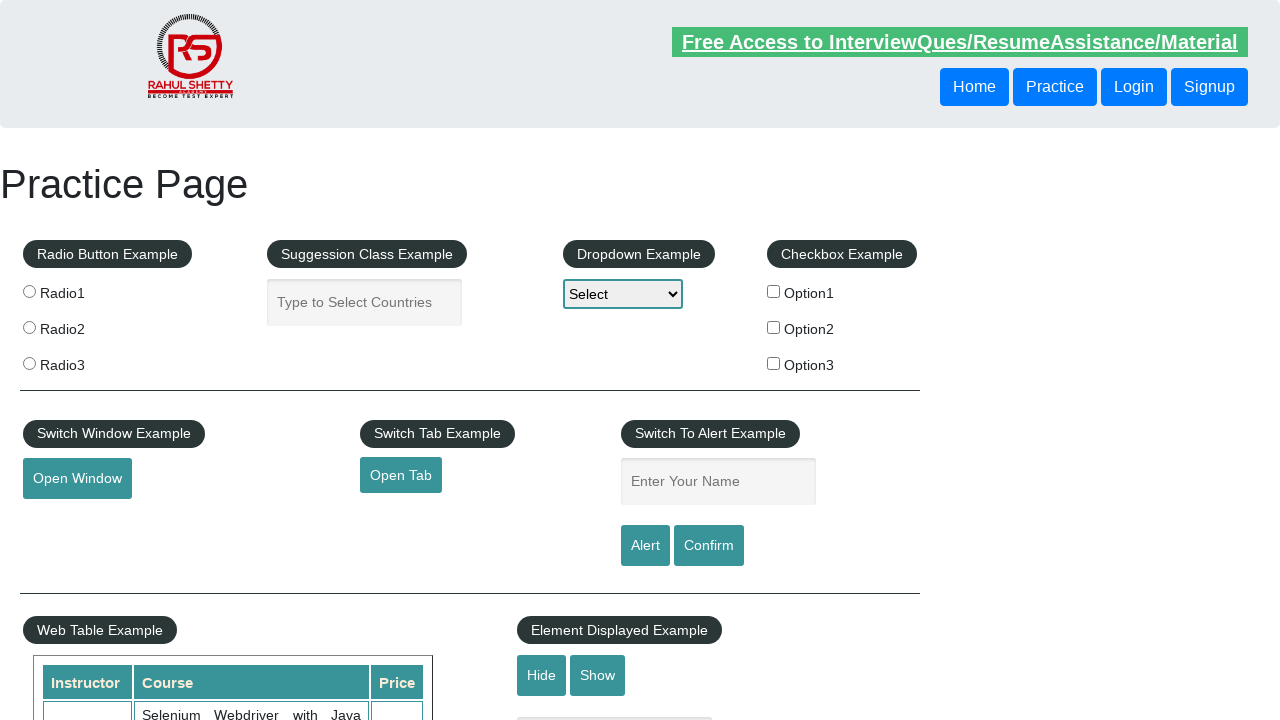

Extracted href attribute from footer link: #
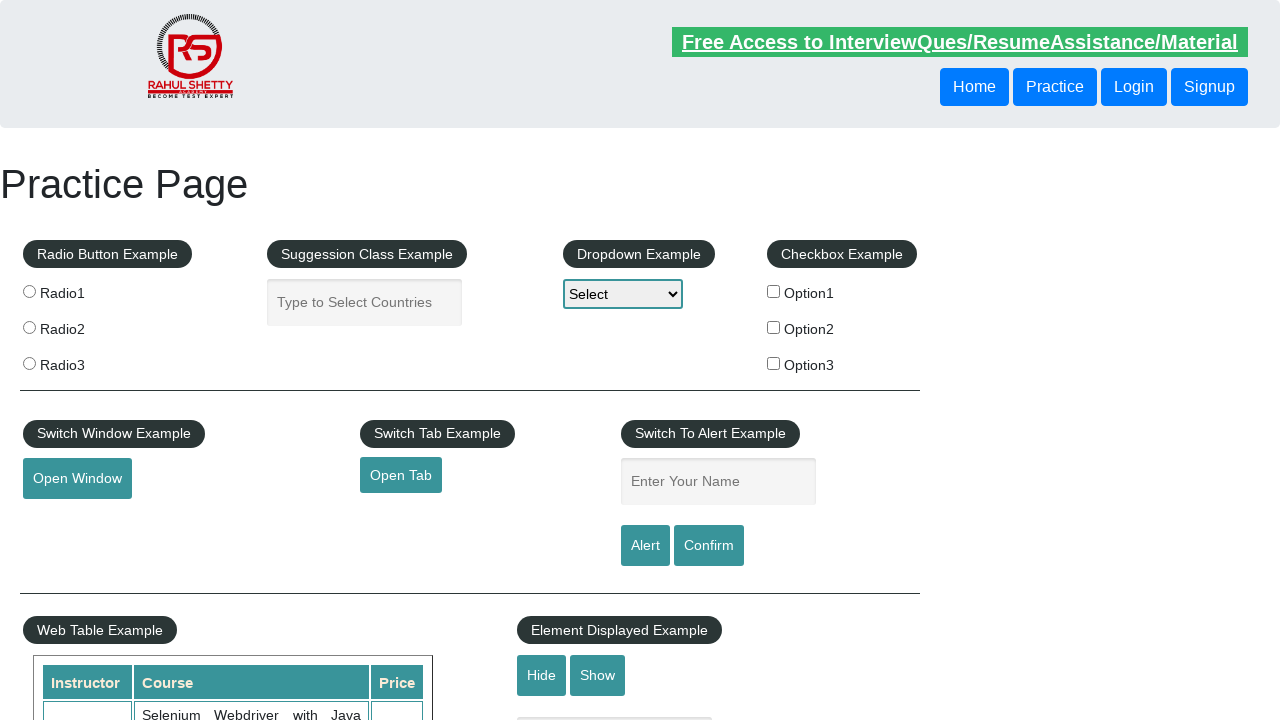

Extracted href attribute from footer link: #
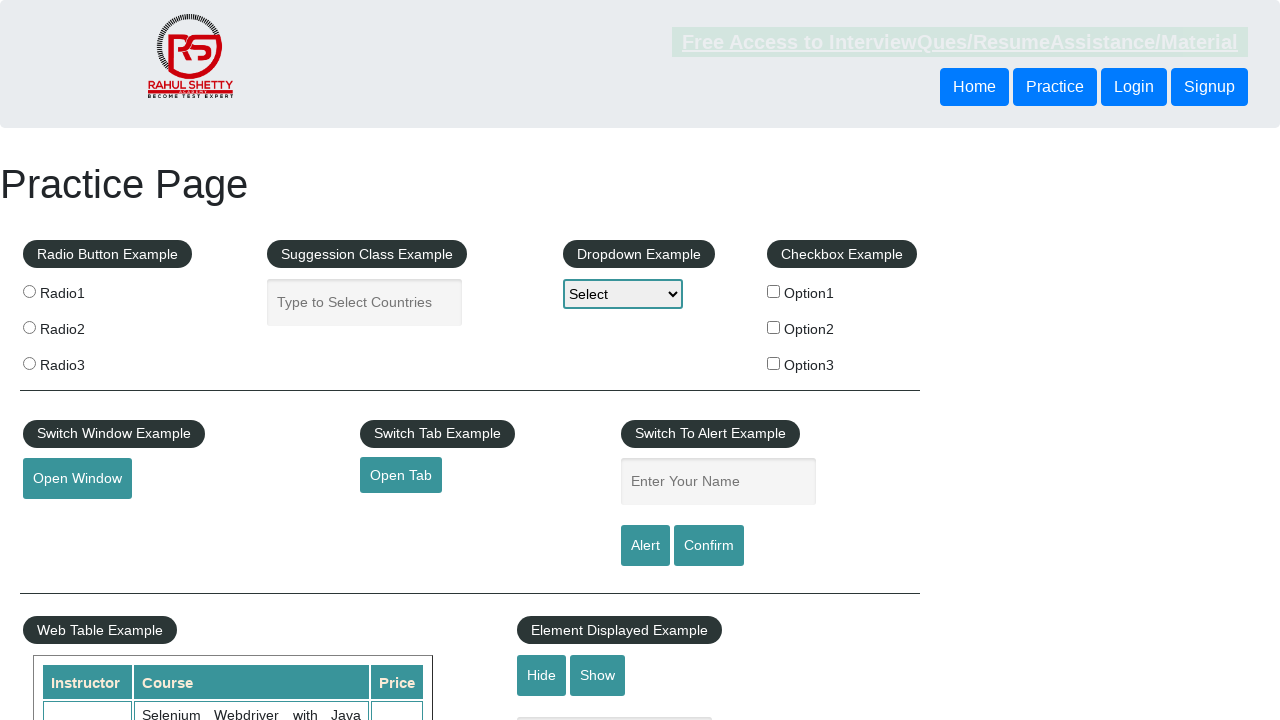

Extracted href attribute from footer link: #
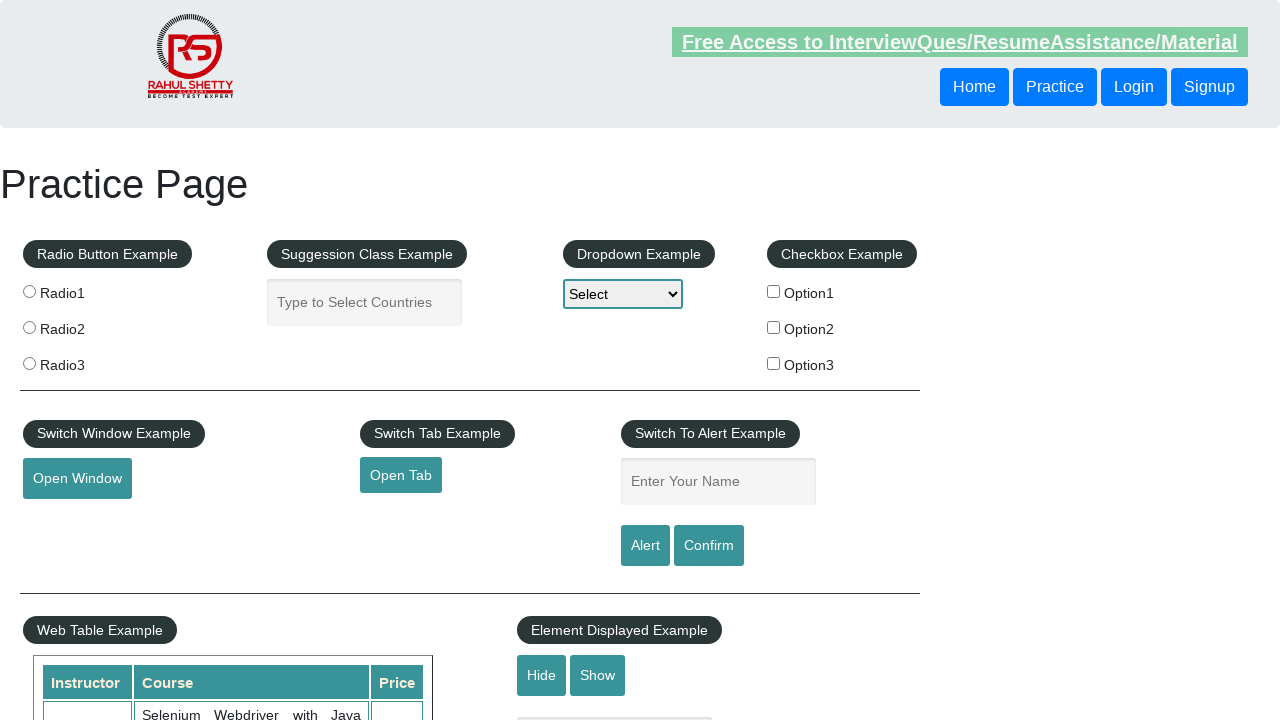

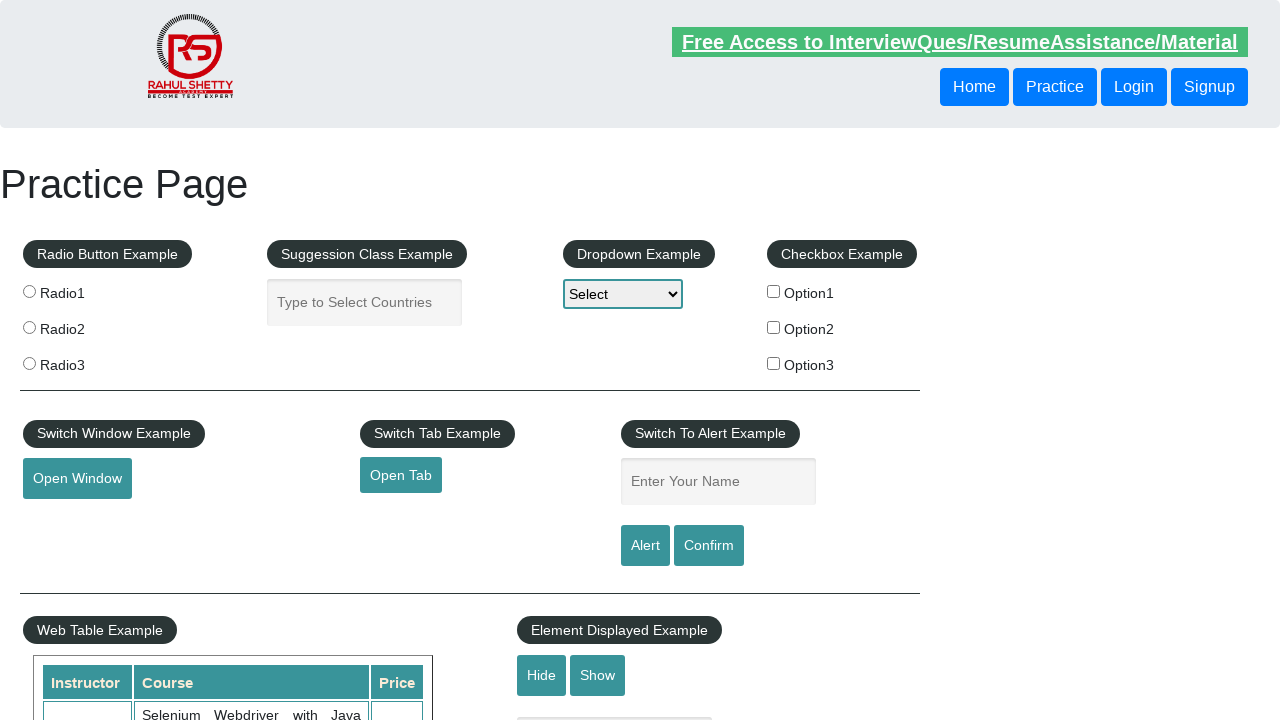